Navigates to a recipe website homepage and clicks on the "cook chocolate cake" button to view the chocolate cake recipe.

Starting URL: https://broken-workshop.dequelabs.com/

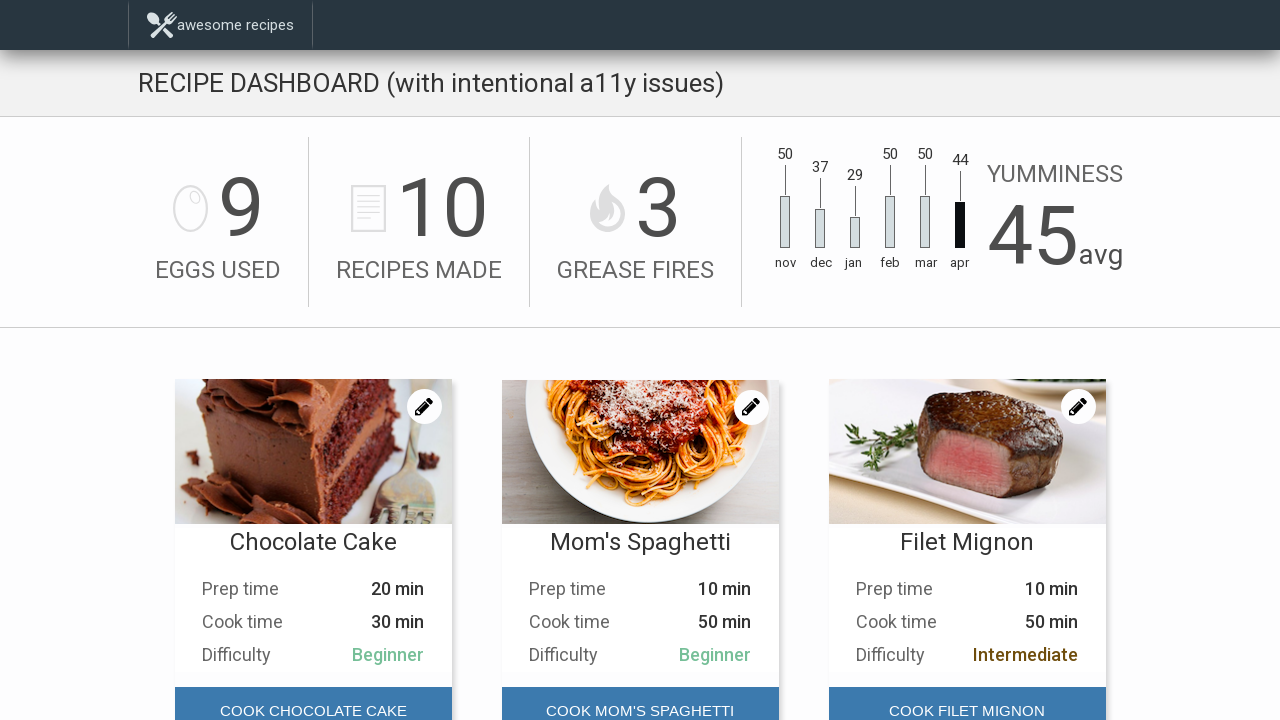

Navigated to recipe website homepage
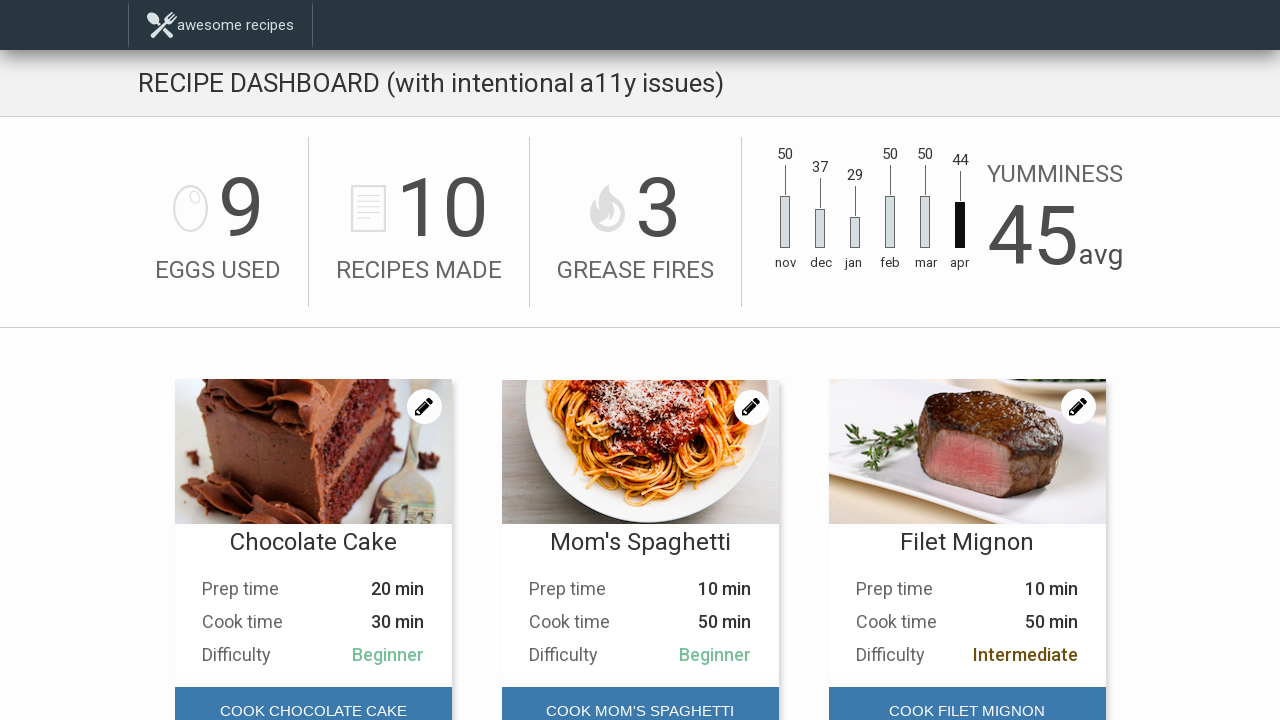

Clicked 'cook chocolate cake' button at (313, 696) on #main-content > div.Recipes > div:nth-child(1) > div.Recipes__card-foot > button
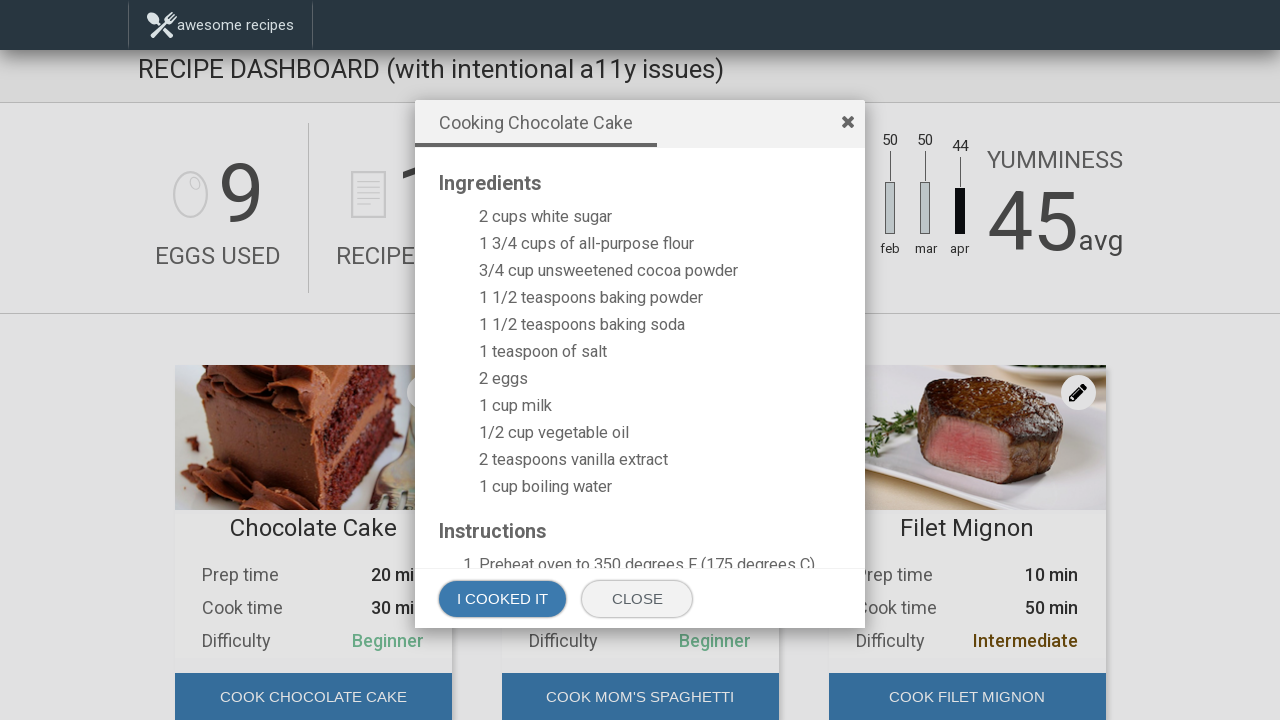

Waited for page to load and network to be idle
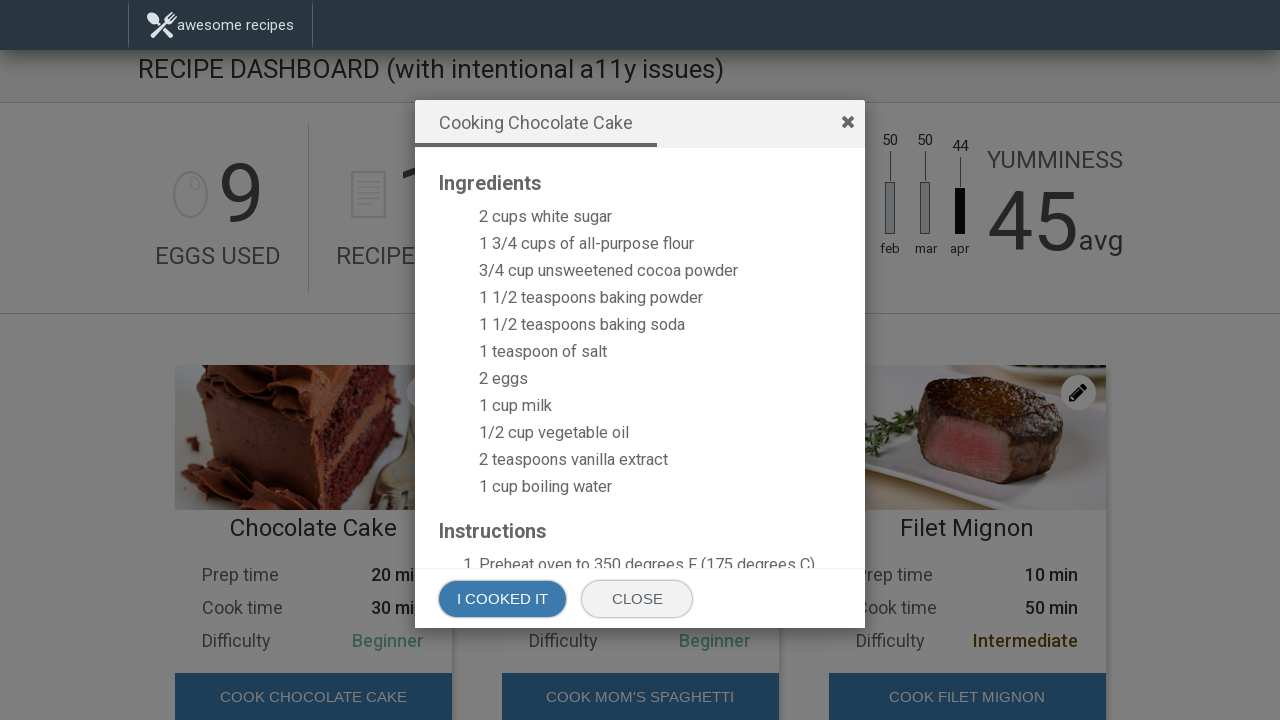

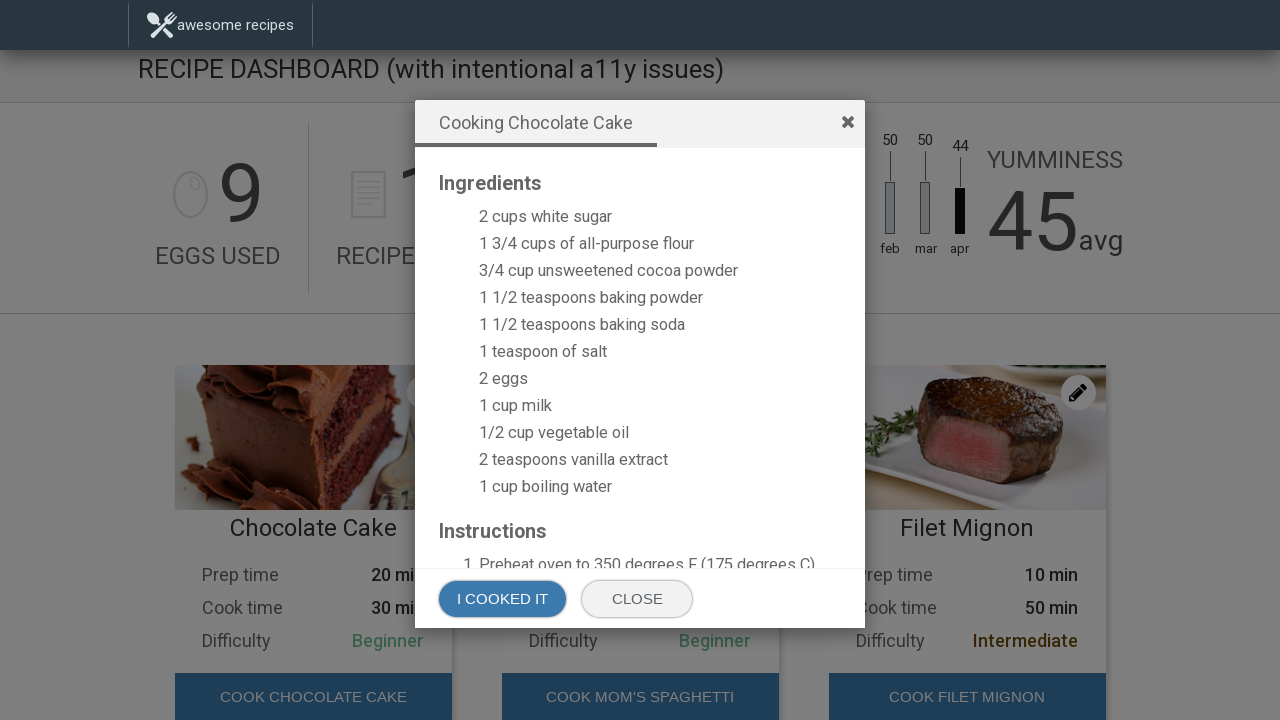